Tests contact form validation by submitting the form without filling the required name field, then verifying the form does not submit successfully (stays on the same page).

Starting URL: https://snariox.web.app/contacto.html

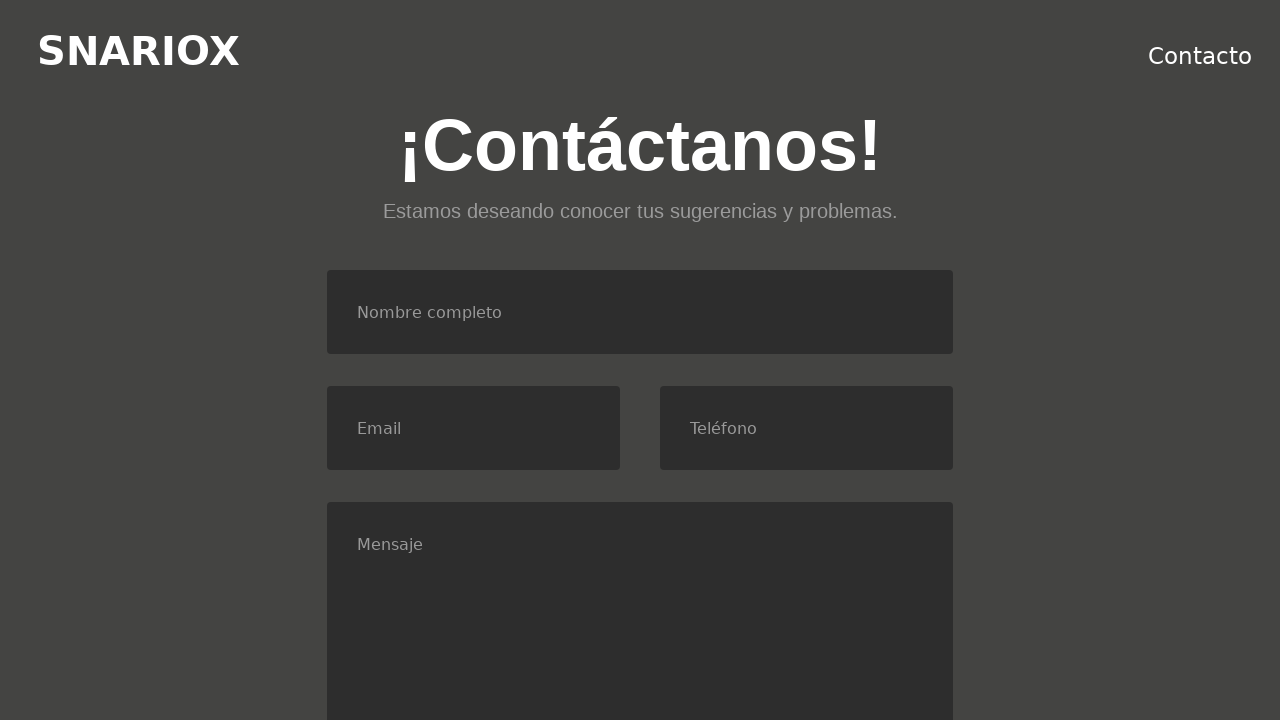

Filled email field with 'correo@mail.com' on #email
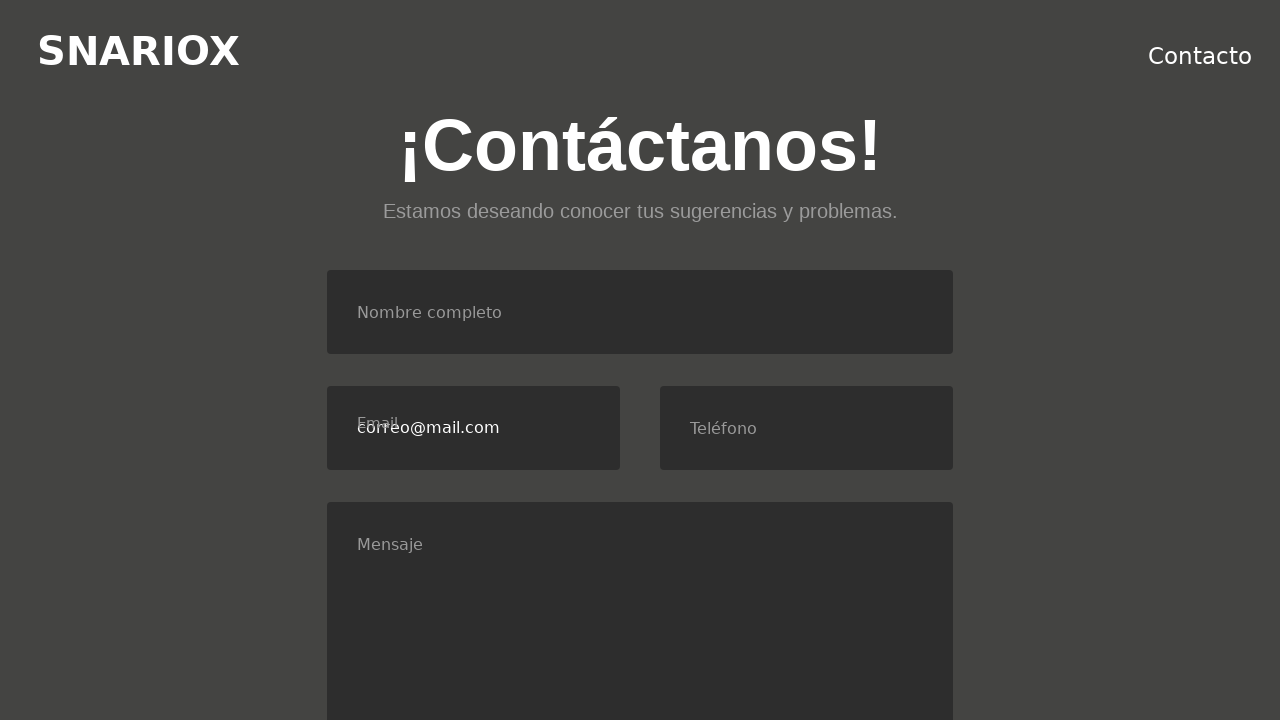

Filled phone number field with '654987321' on #telefono
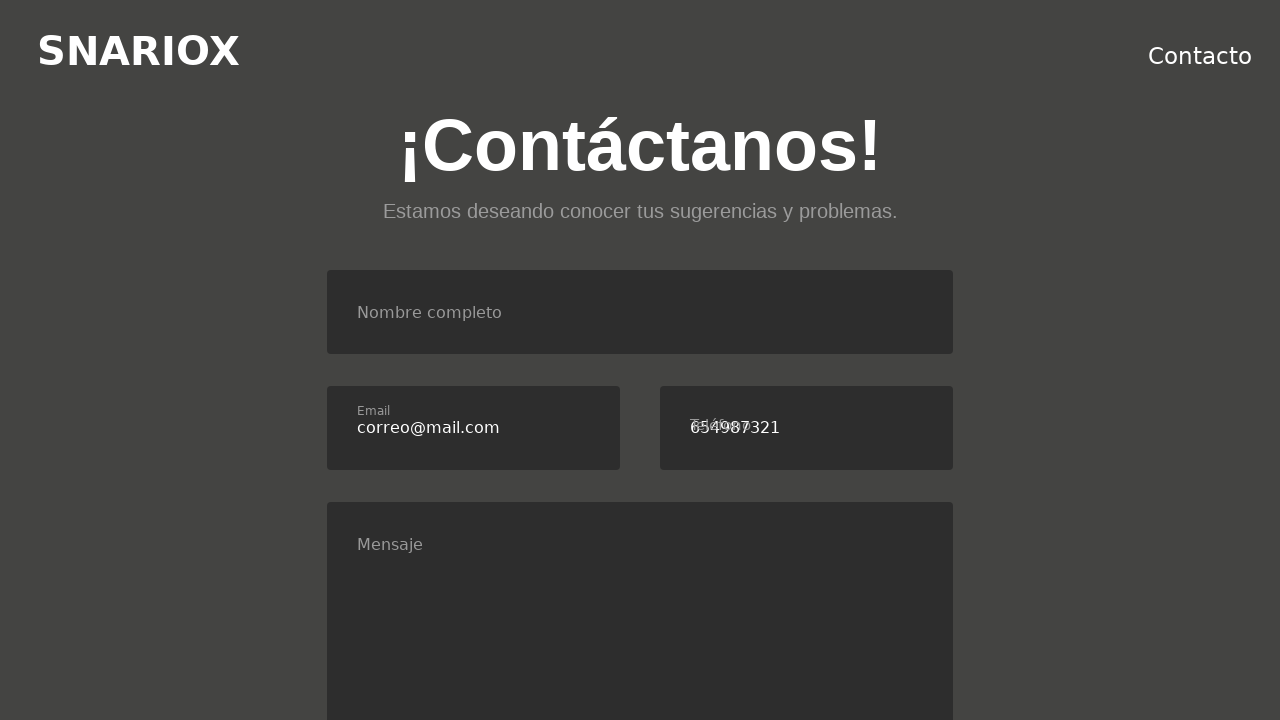

Filled message field with 'Me gustan los trenes.' on #mensaje
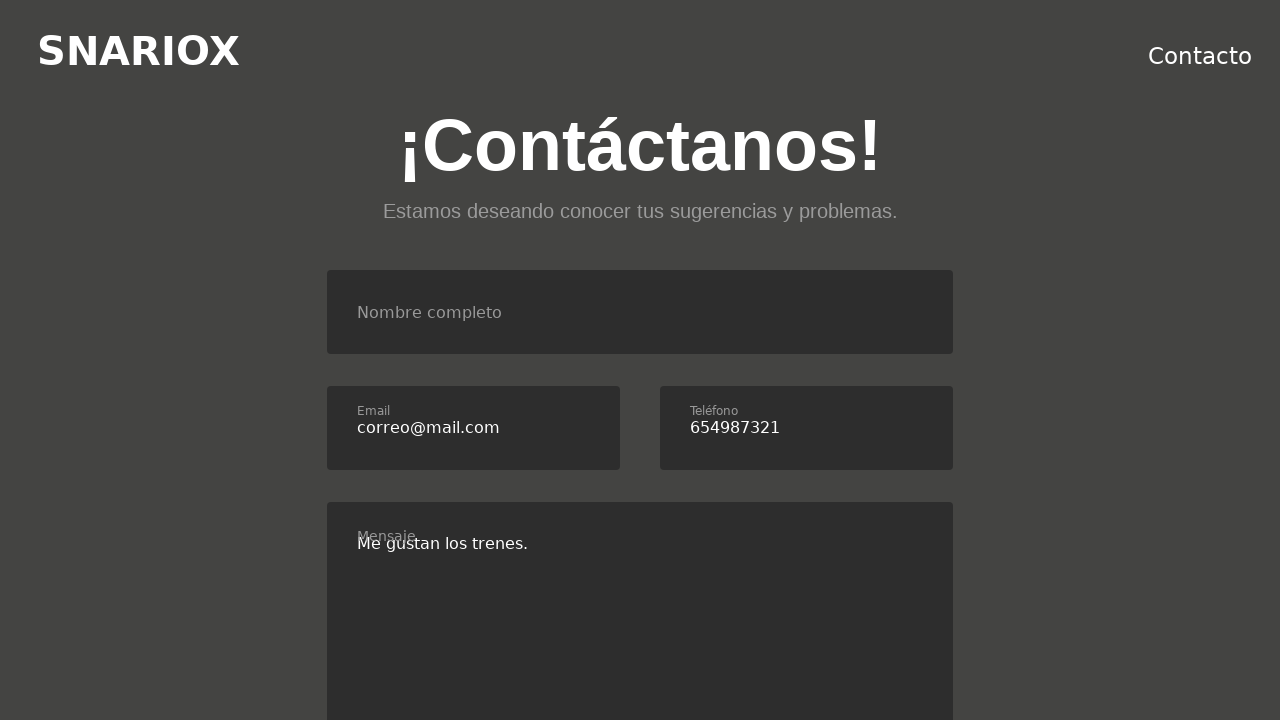

Clicked consent checkbox at (334, 361) on #consent
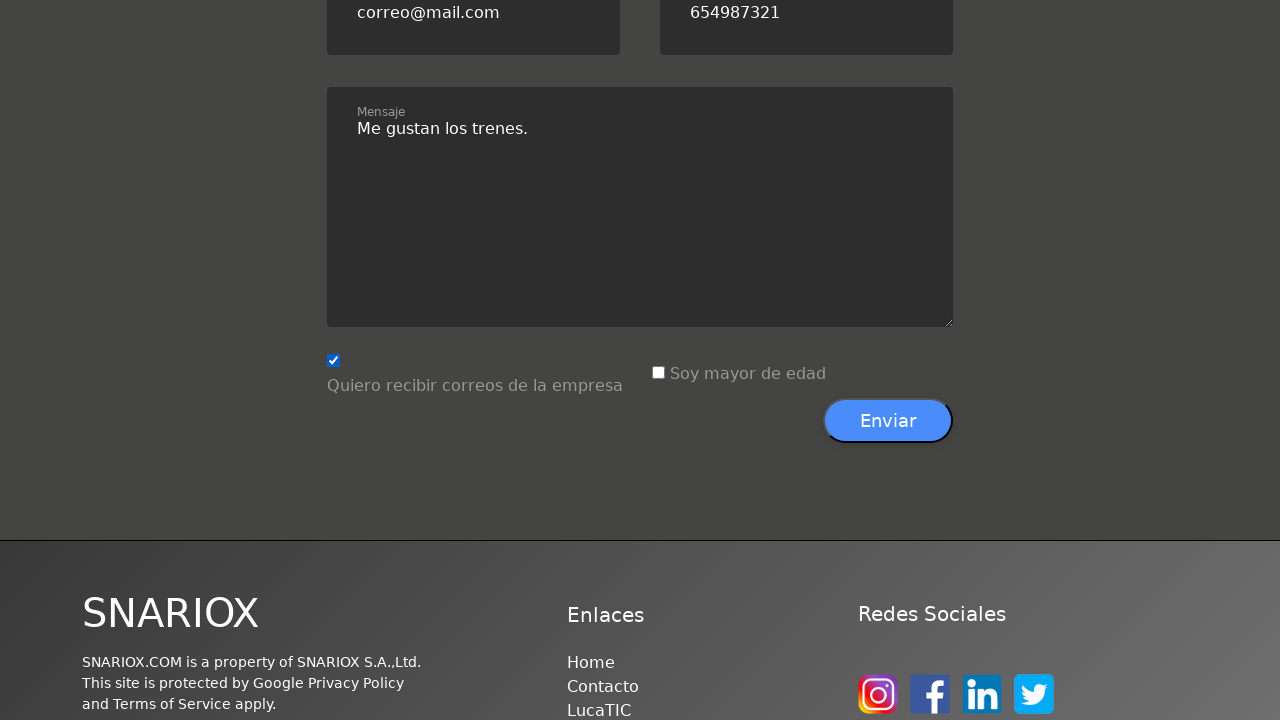

Clicked age checkbox at (658, 373) on #age
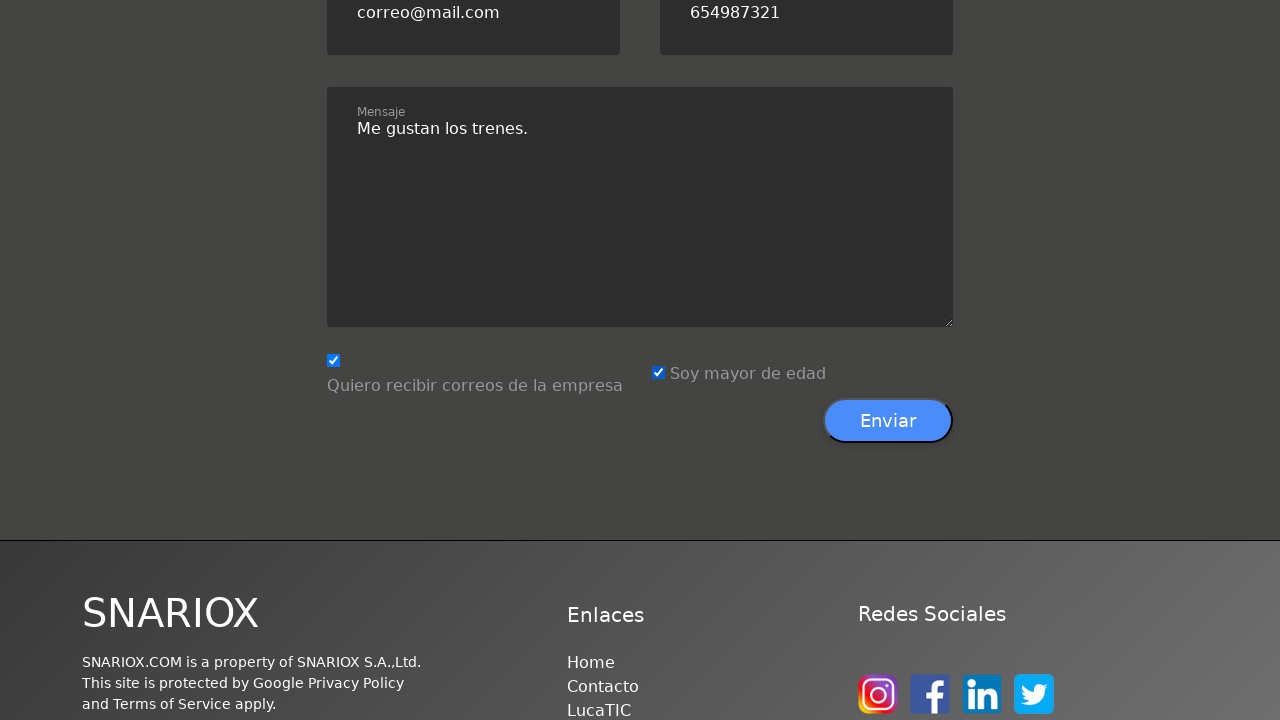

Clicked submit button without filling required name field at (888, 421) on xpath=//*[@id='contacto']/div[3]/div[7]/button
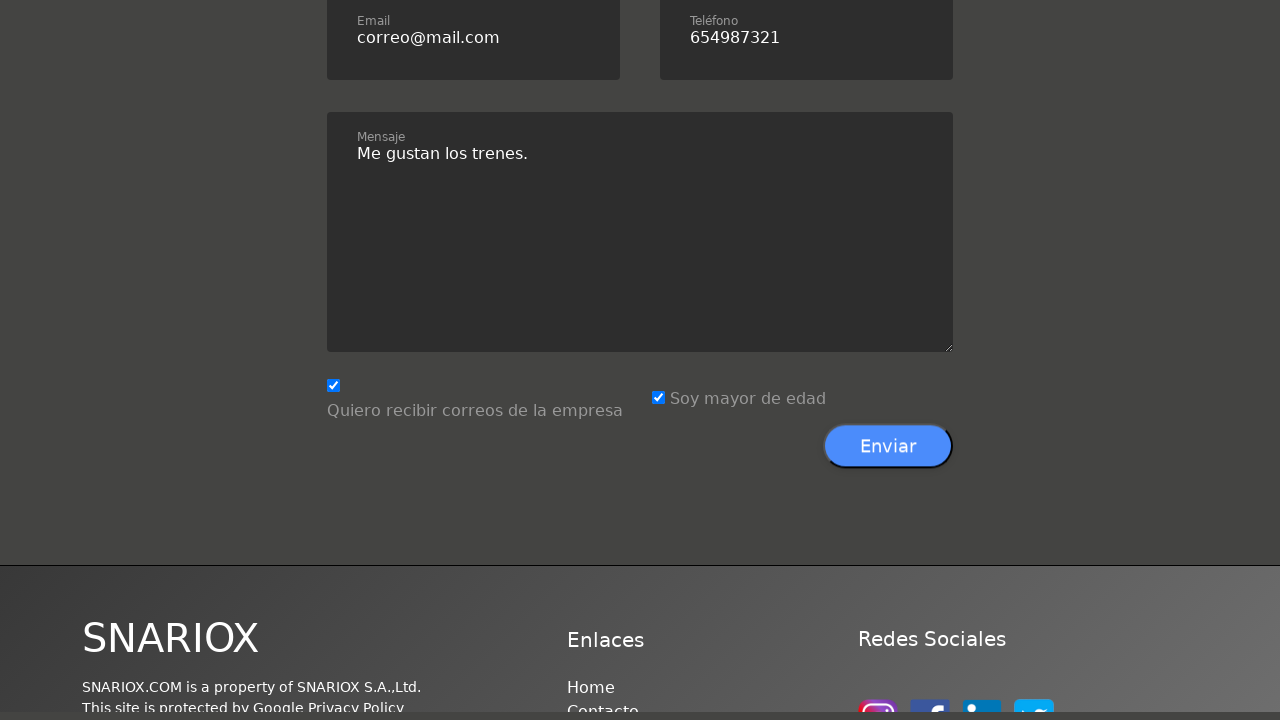

Waited 1 second for any navigation or validation response
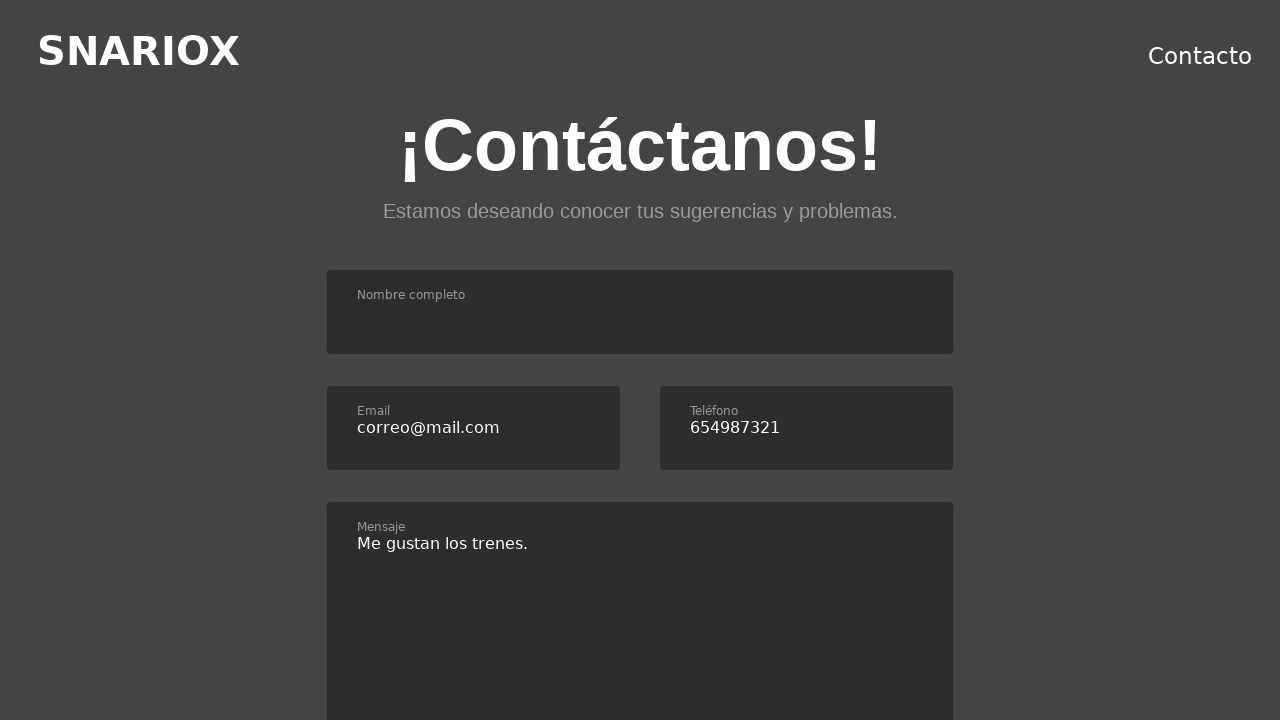

Verified form validation prevented submission - still on contact page
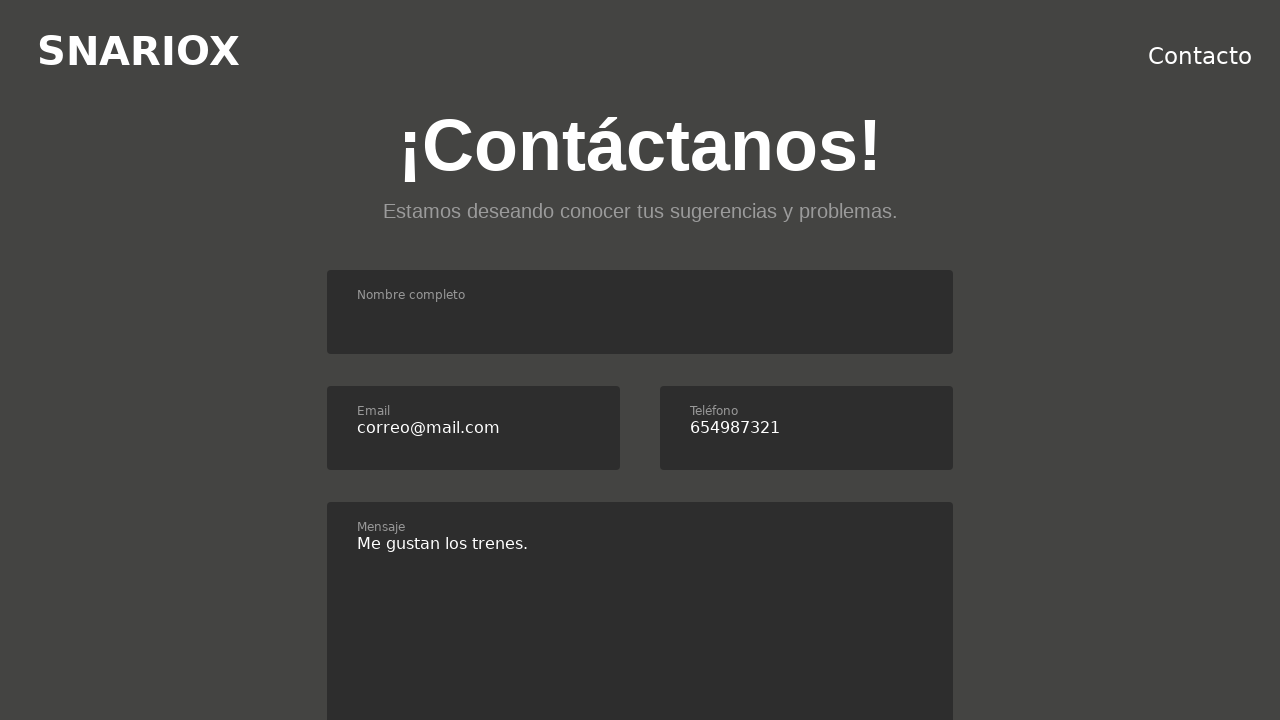

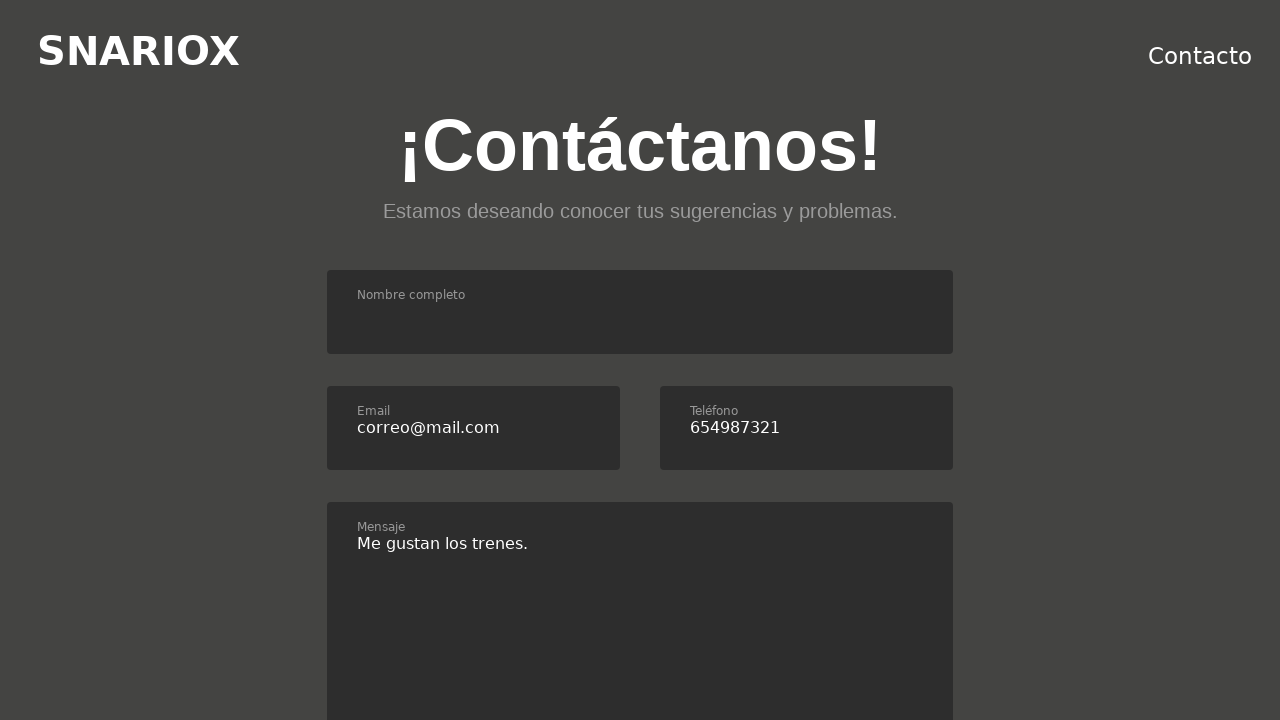